Navigates to the Checkboxes page, interacts with checkboxes by clicking them, and tests browser back/forward navigation

Starting URL: https://the-internet.herokuapp.com

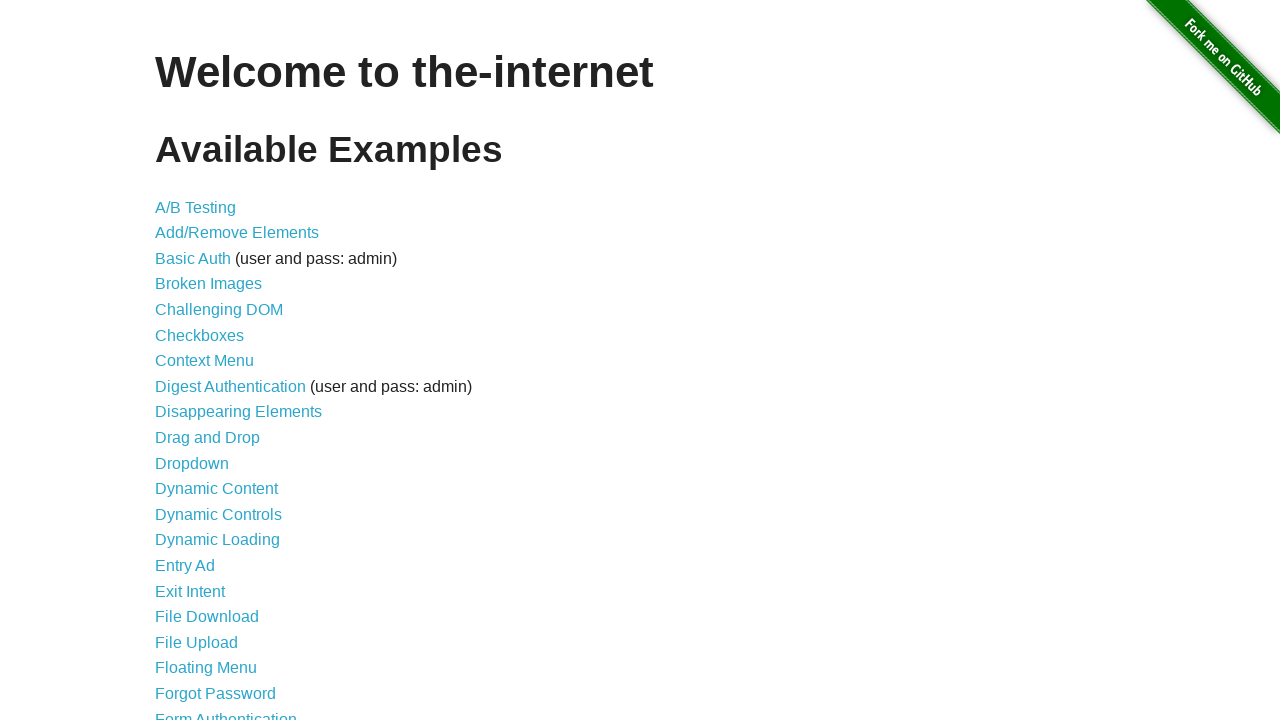

Clicked on Checkboxes link at (200, 335) on text=Checkboxes
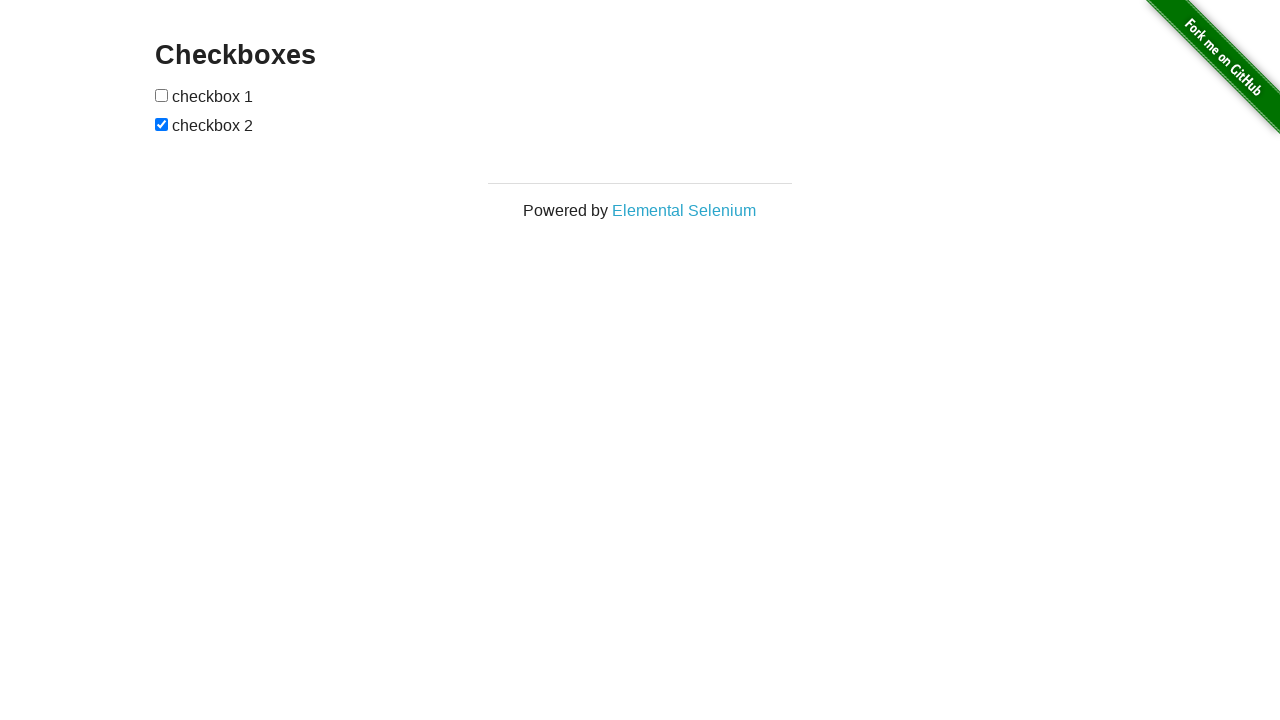

Checkboxes page loaded
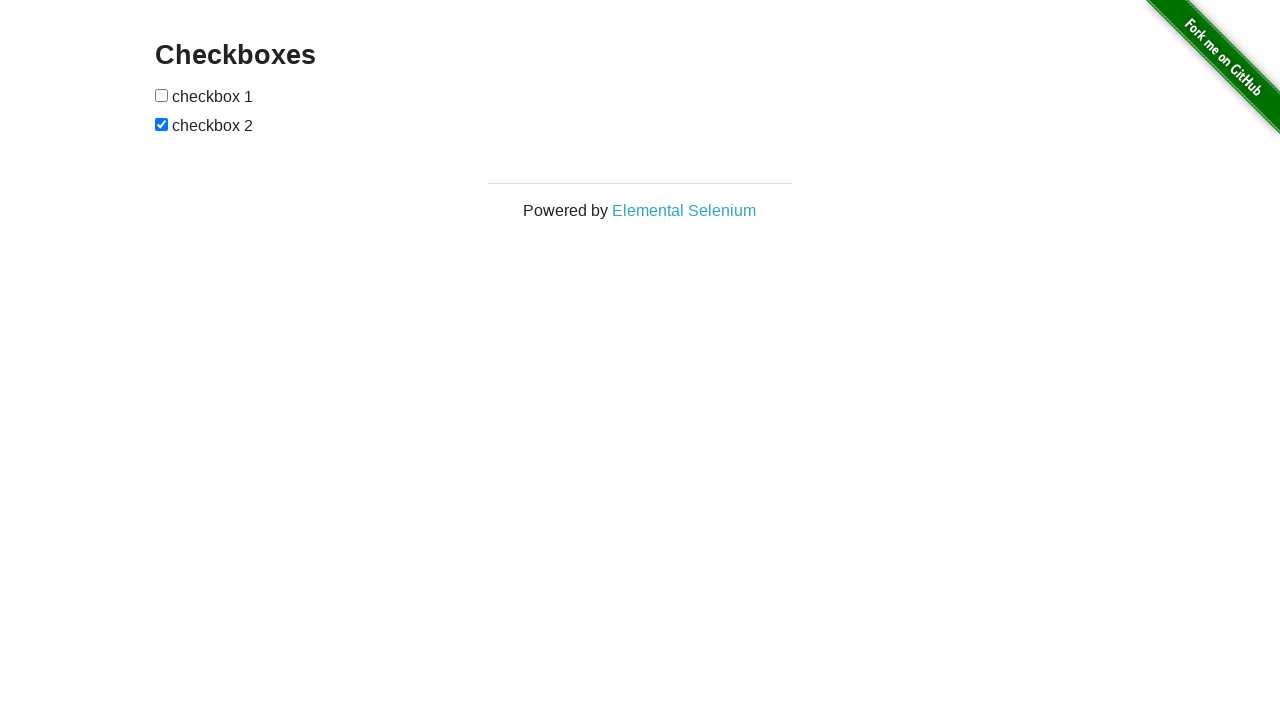

Verified page heading is 'Checkboxes'
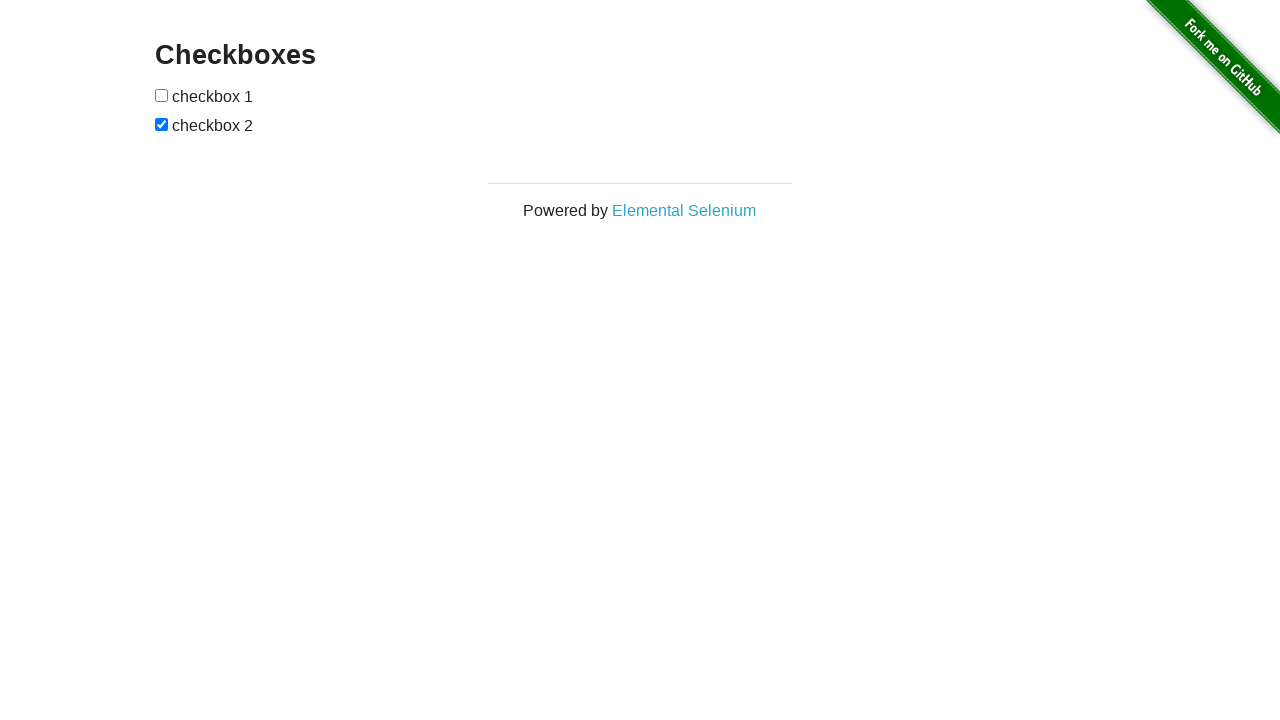

Found 2 checkboxes on the page
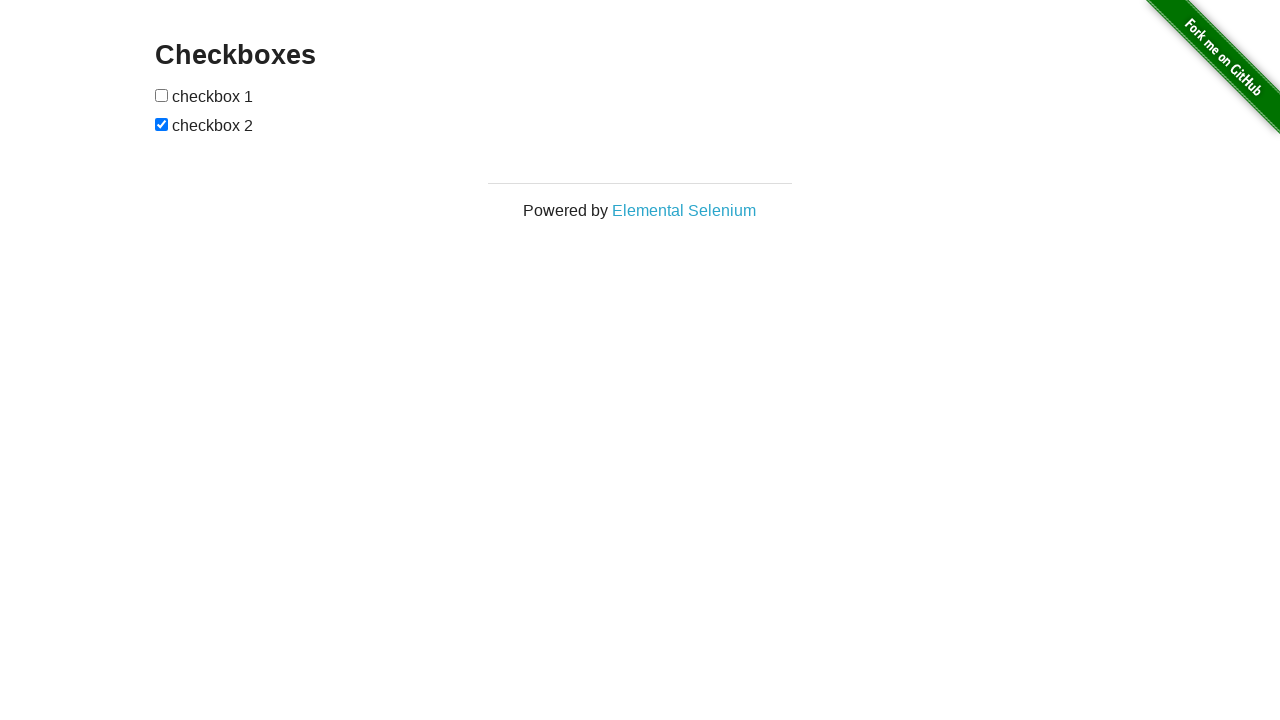

Clicked first checkbox to select it at (162, 95) on input[type='checkbox'] >> nth=0
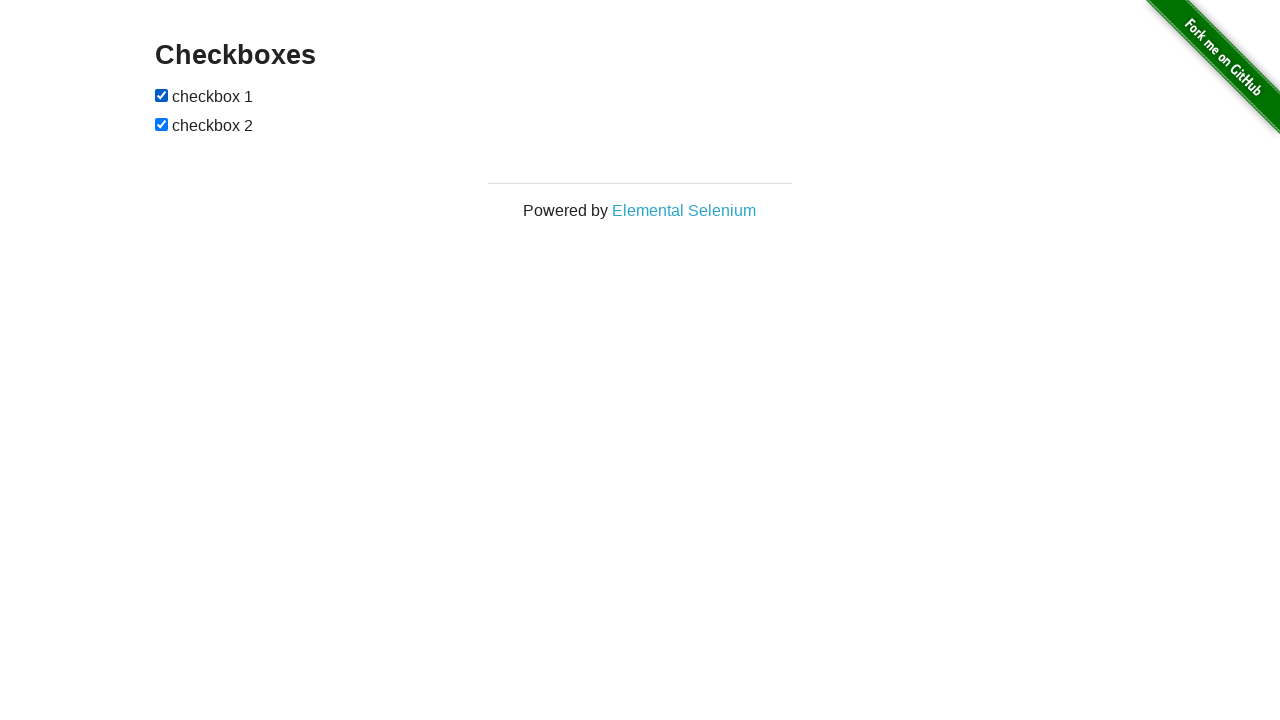

Clicked second checkbox to deselect it at (162, 124) on input[type='checkbox'] >> nth=1
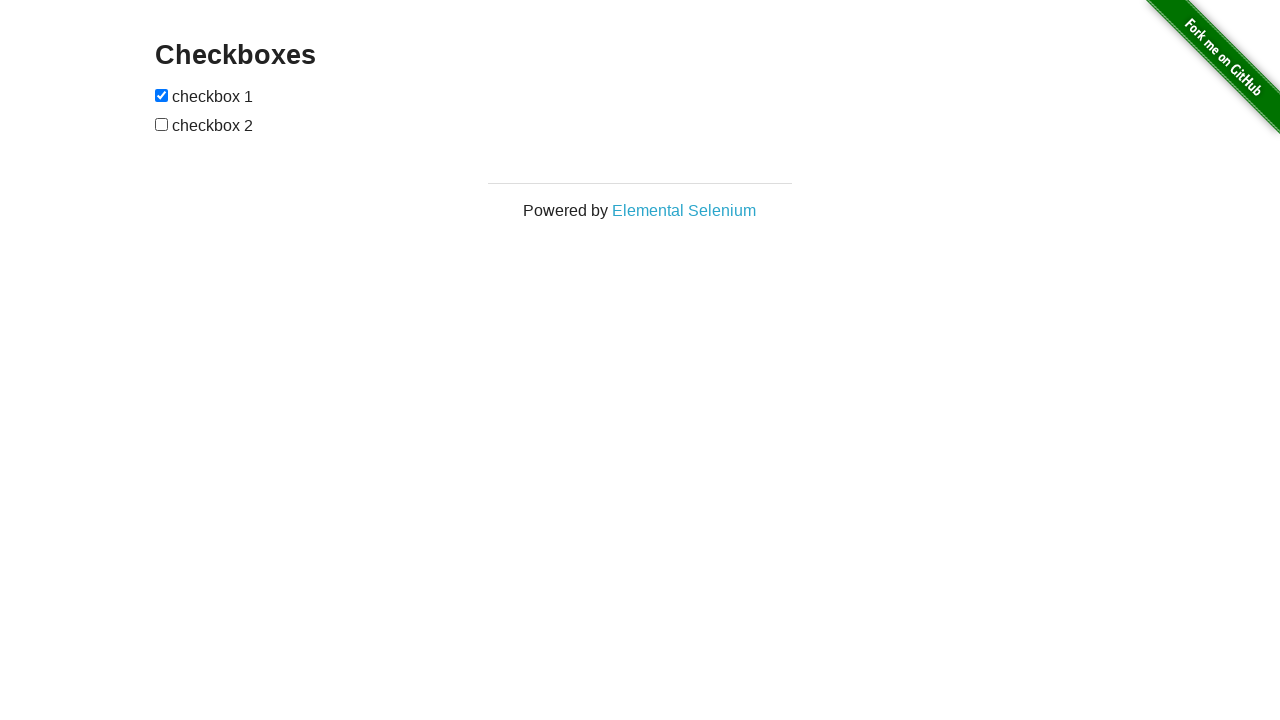

Navigated back in browser history
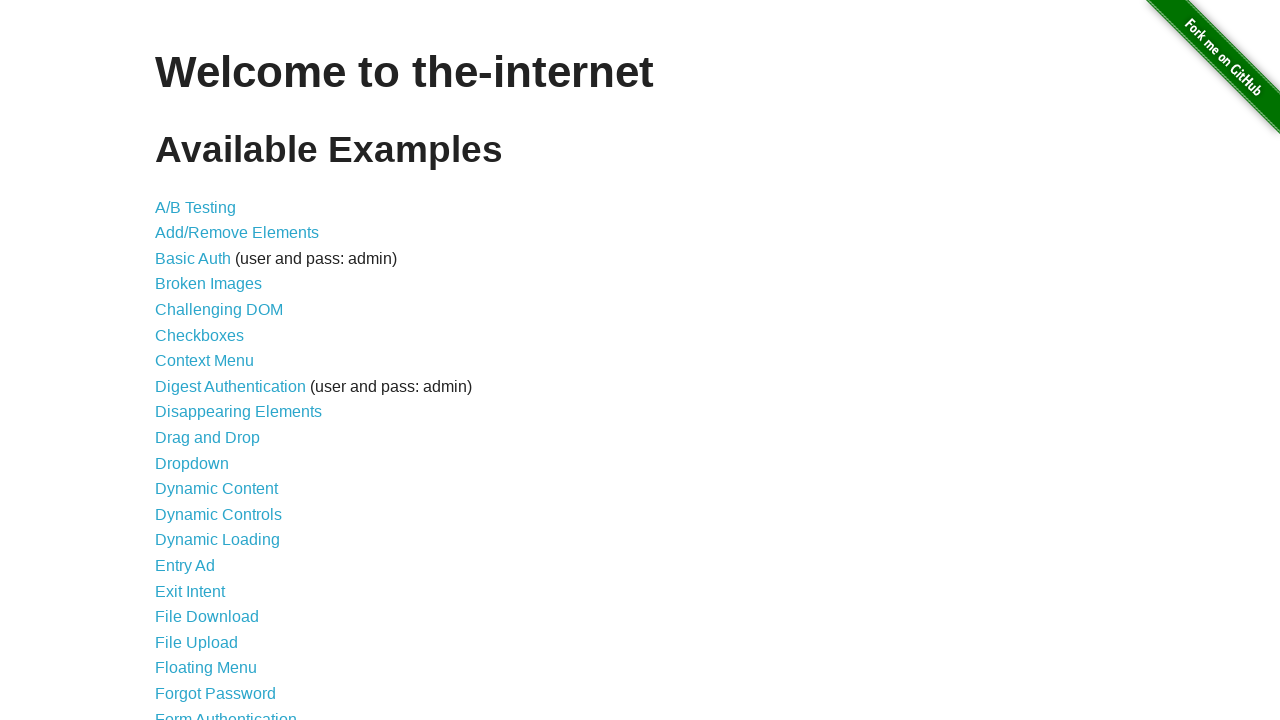

Home page loaded after navigating back
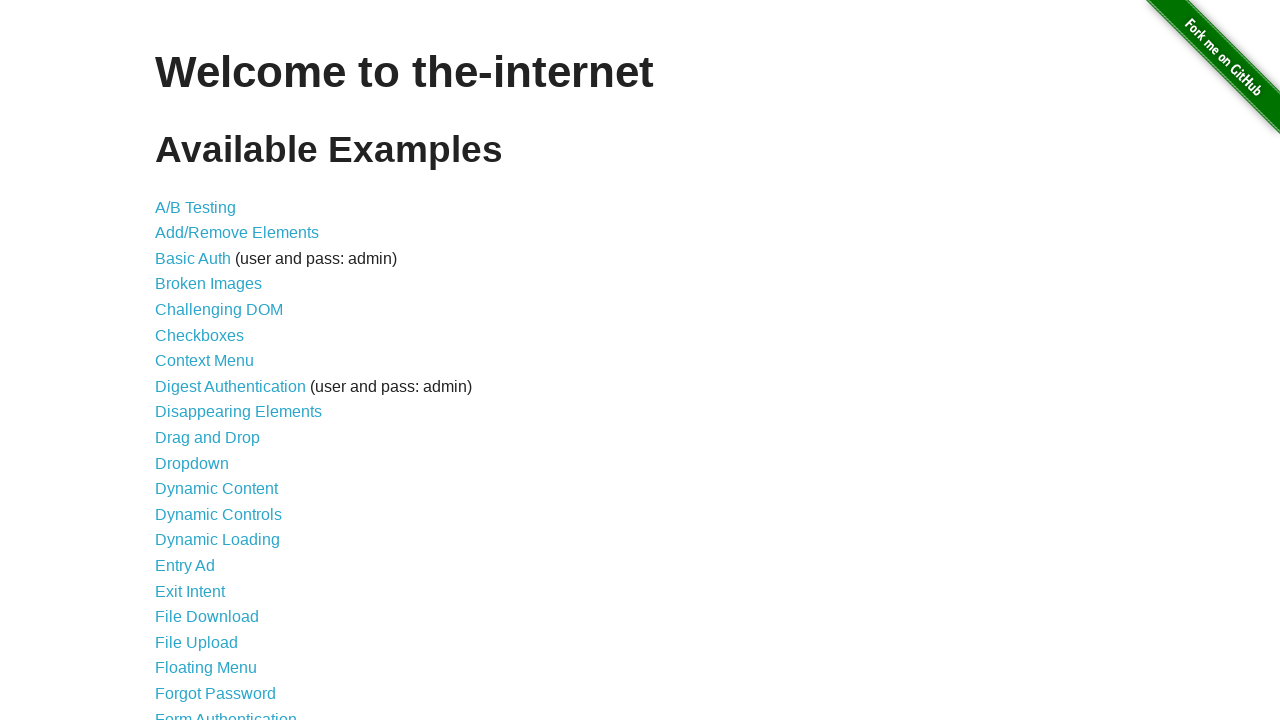

Navigated forward in browser history
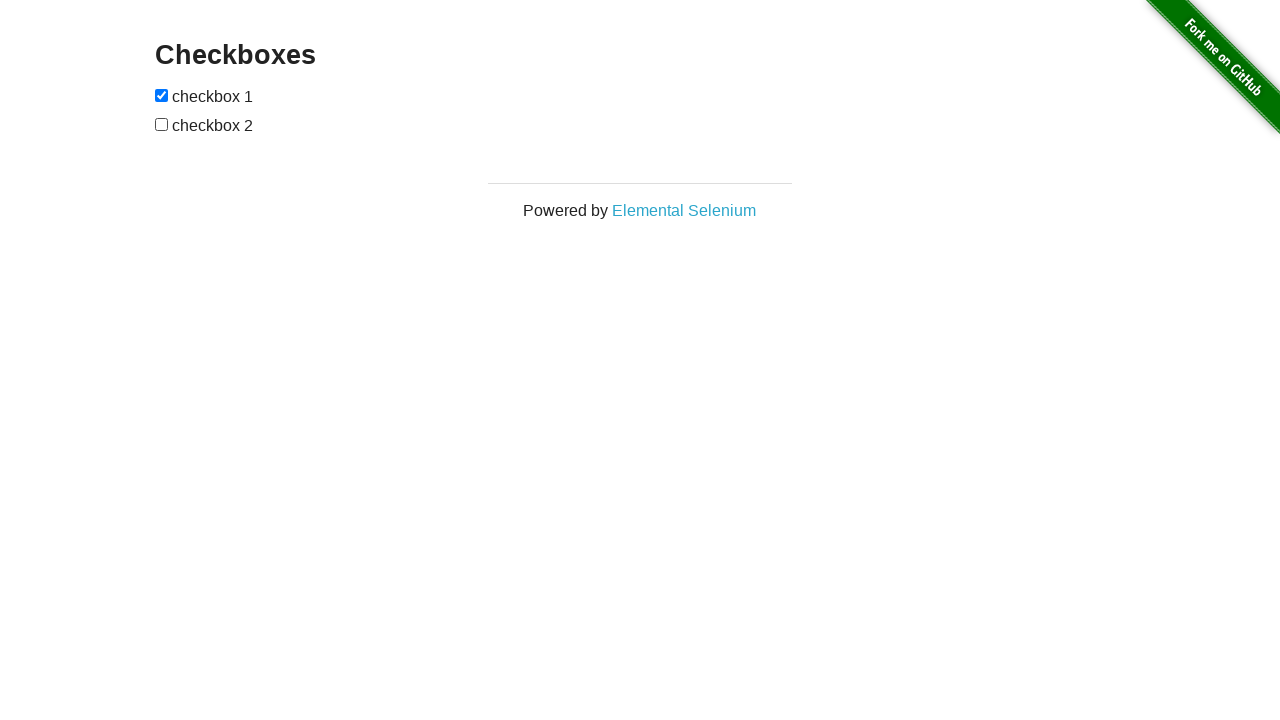

Checkboxes page reloaded after navigating forward
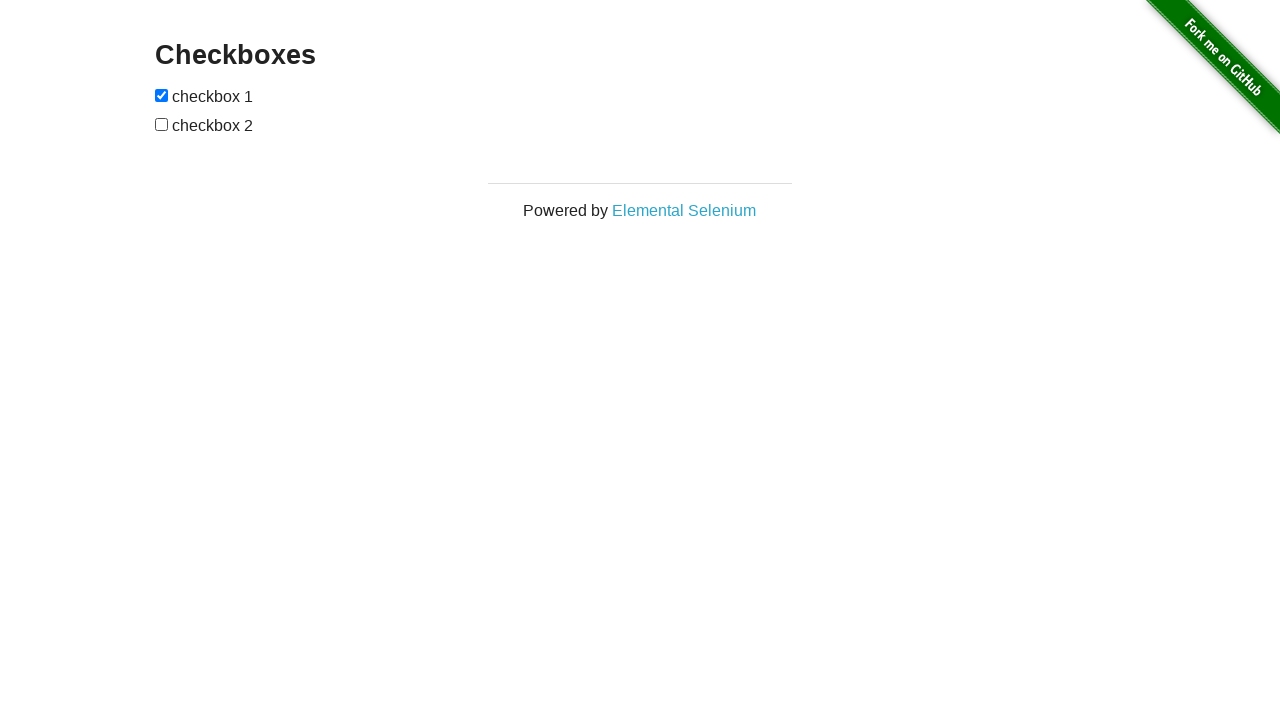

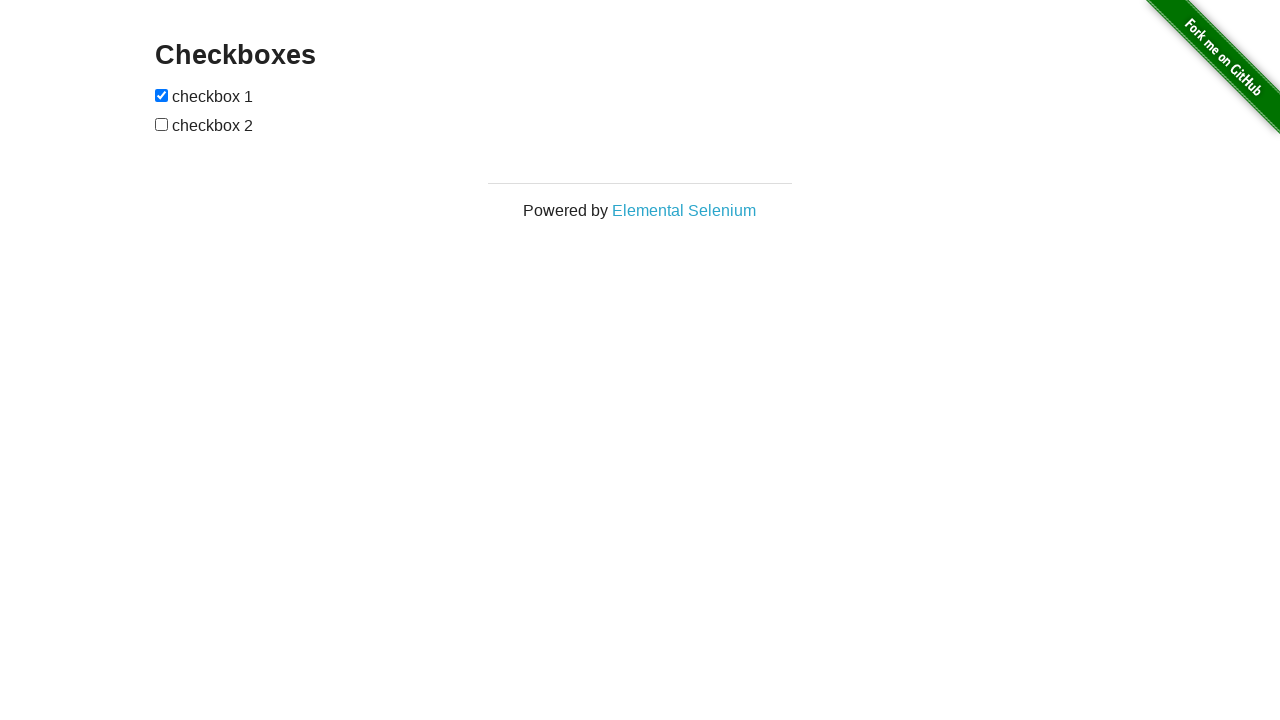